Tests browser window manipulation (maximize, minimize, fullscreen, set position) and verifies that a logo element remains accessible after each window state change.

Starting URL: https://opensource-demo.orangehrmlive.com/web/index.php/auth/login

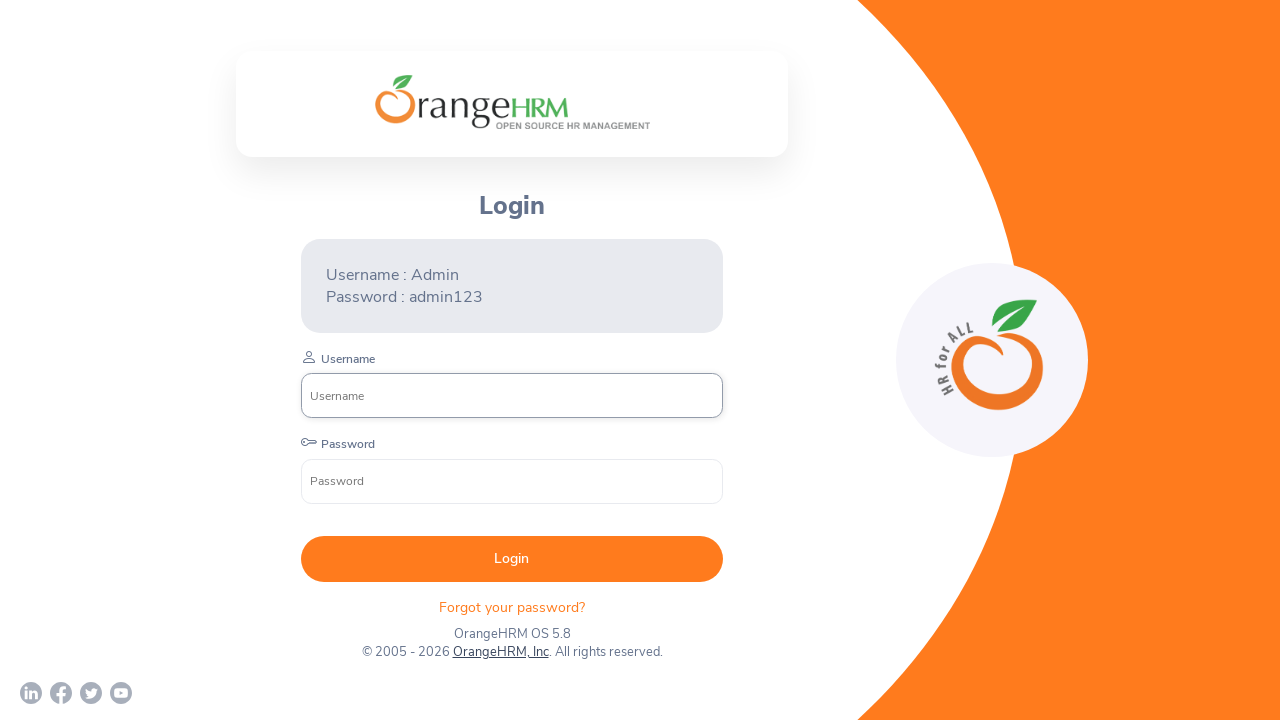

Waited for company logo element to be visible
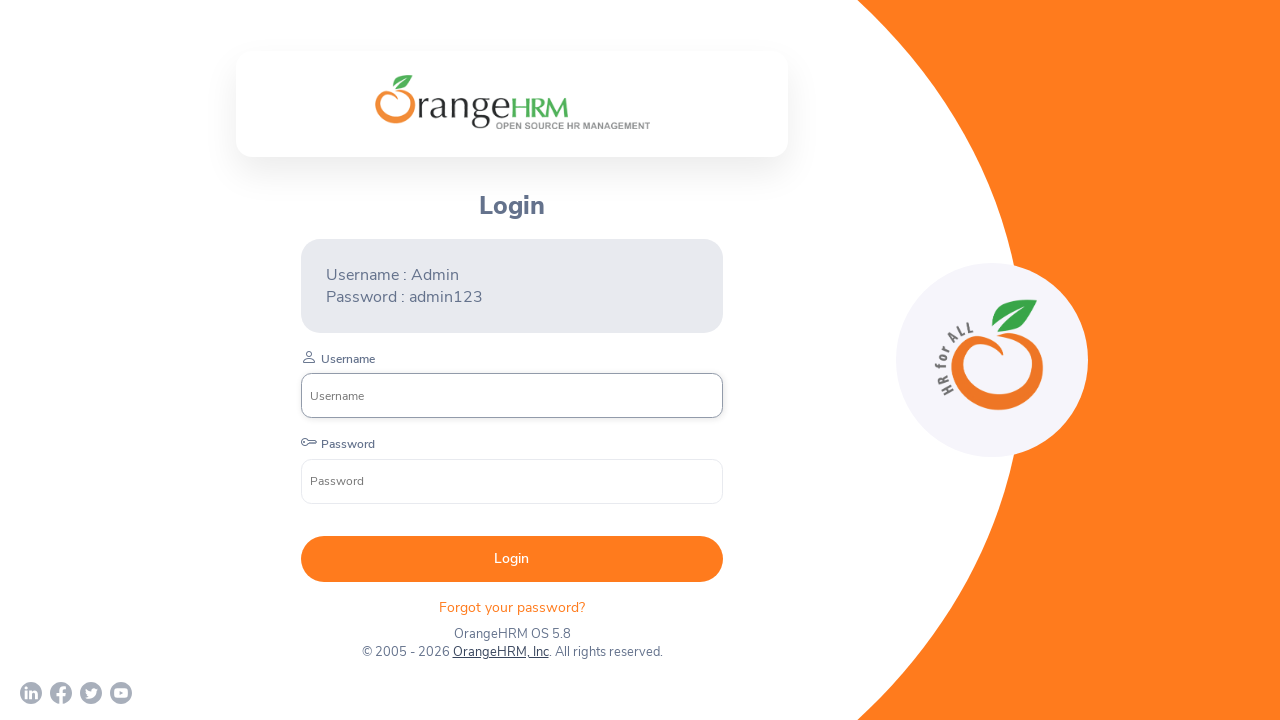

Retrieved initial bounding box of logo element
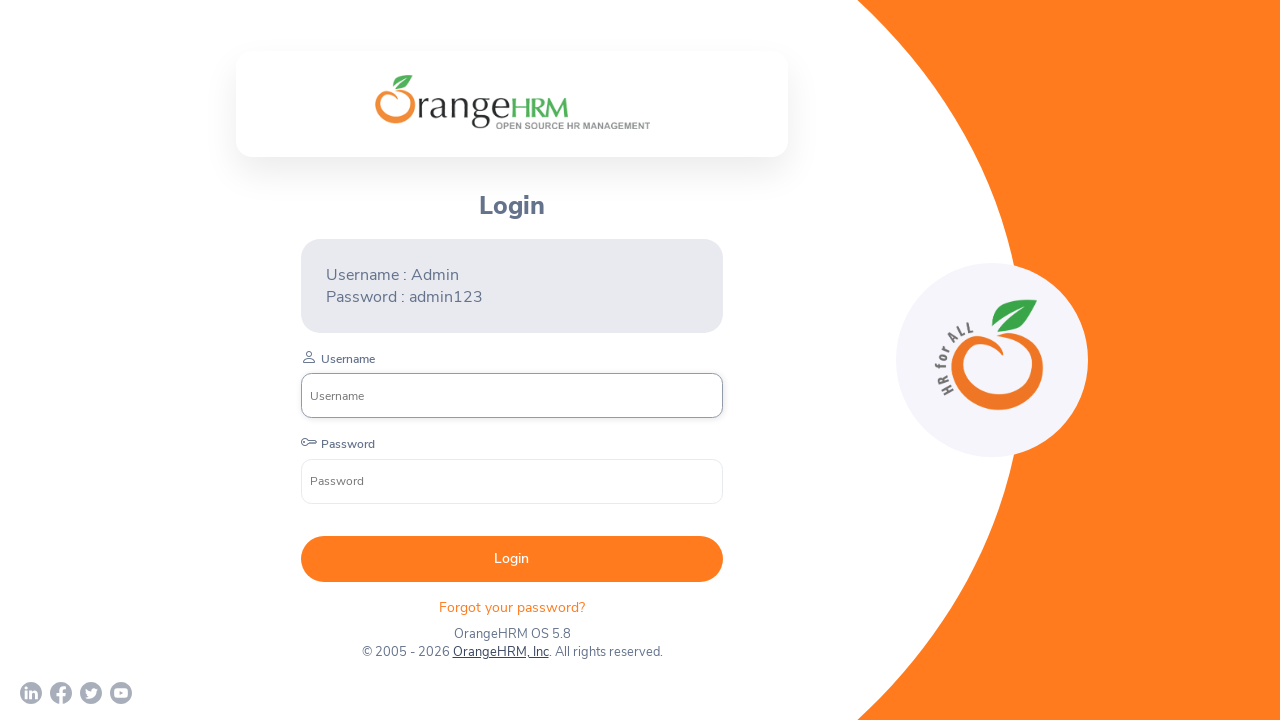

Maximized window to 1920x1080 viewport
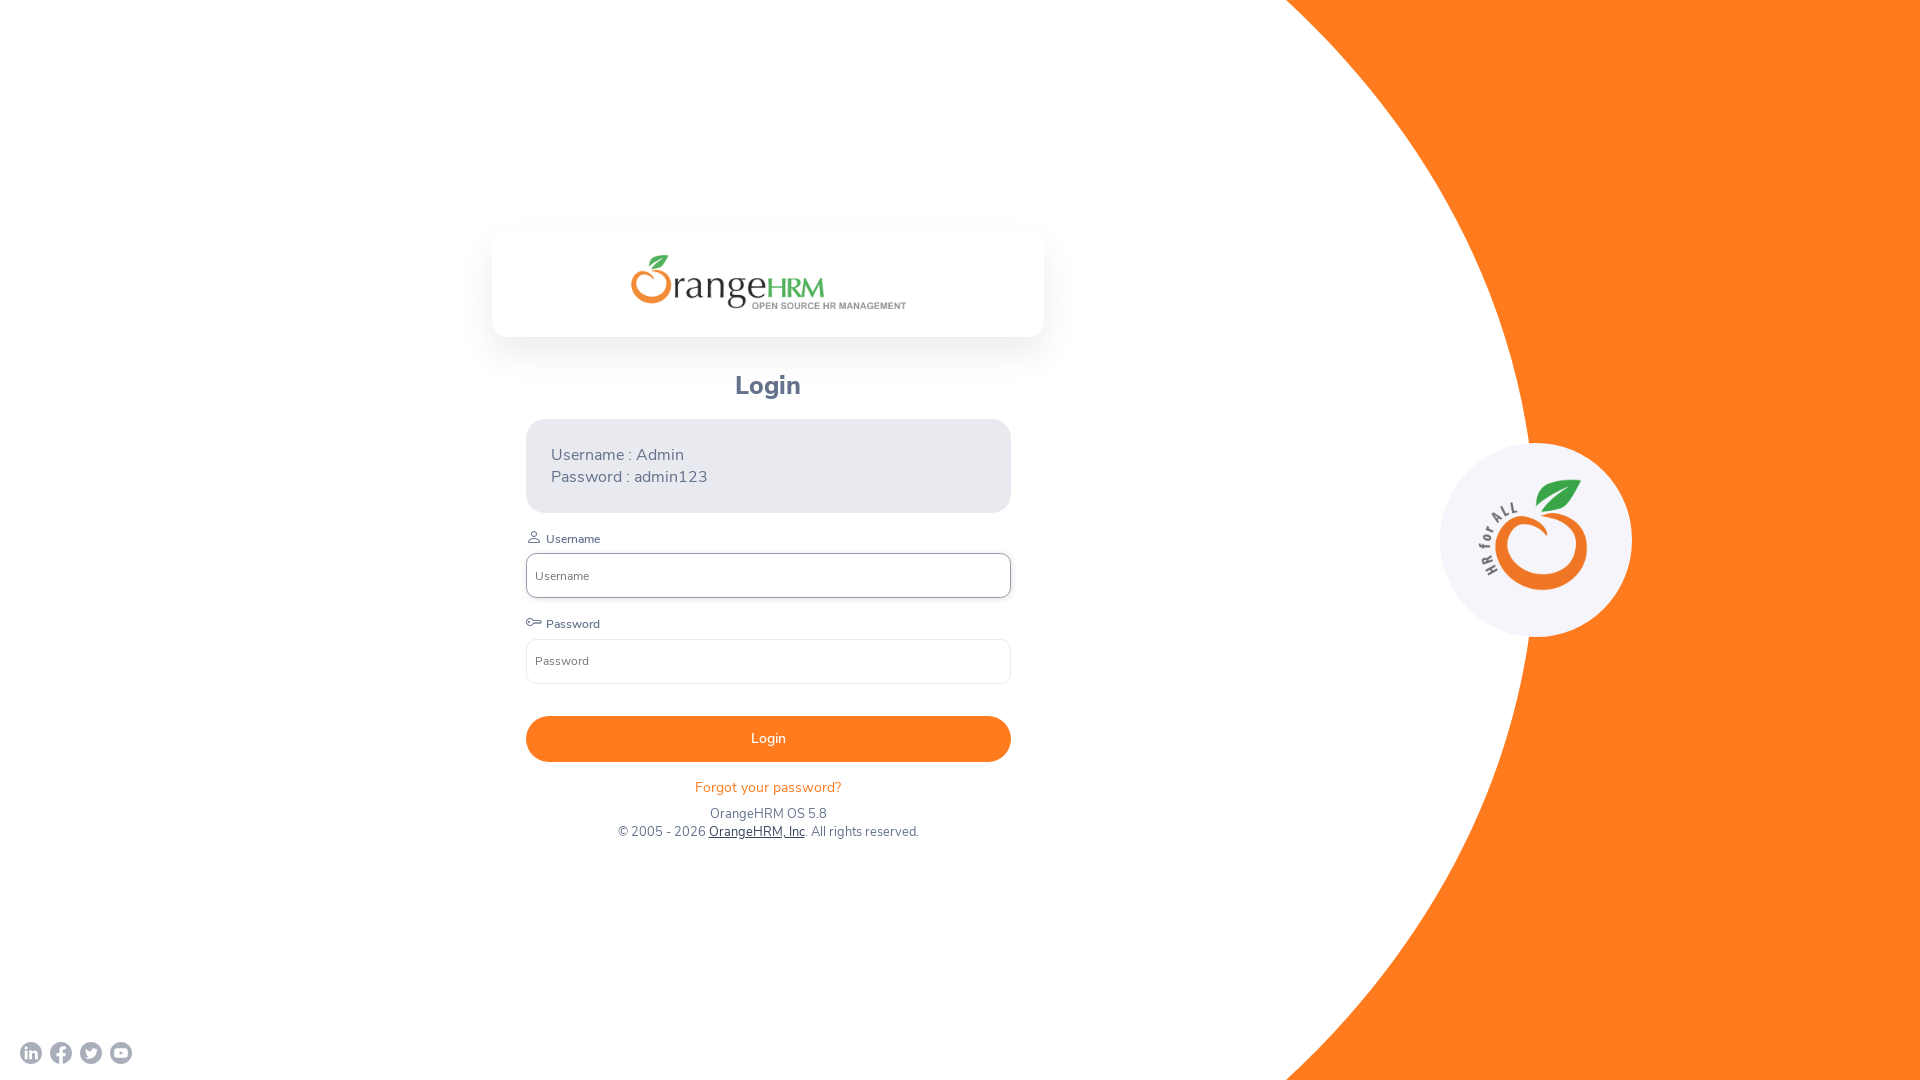

Verified logo remains visible after window maximization
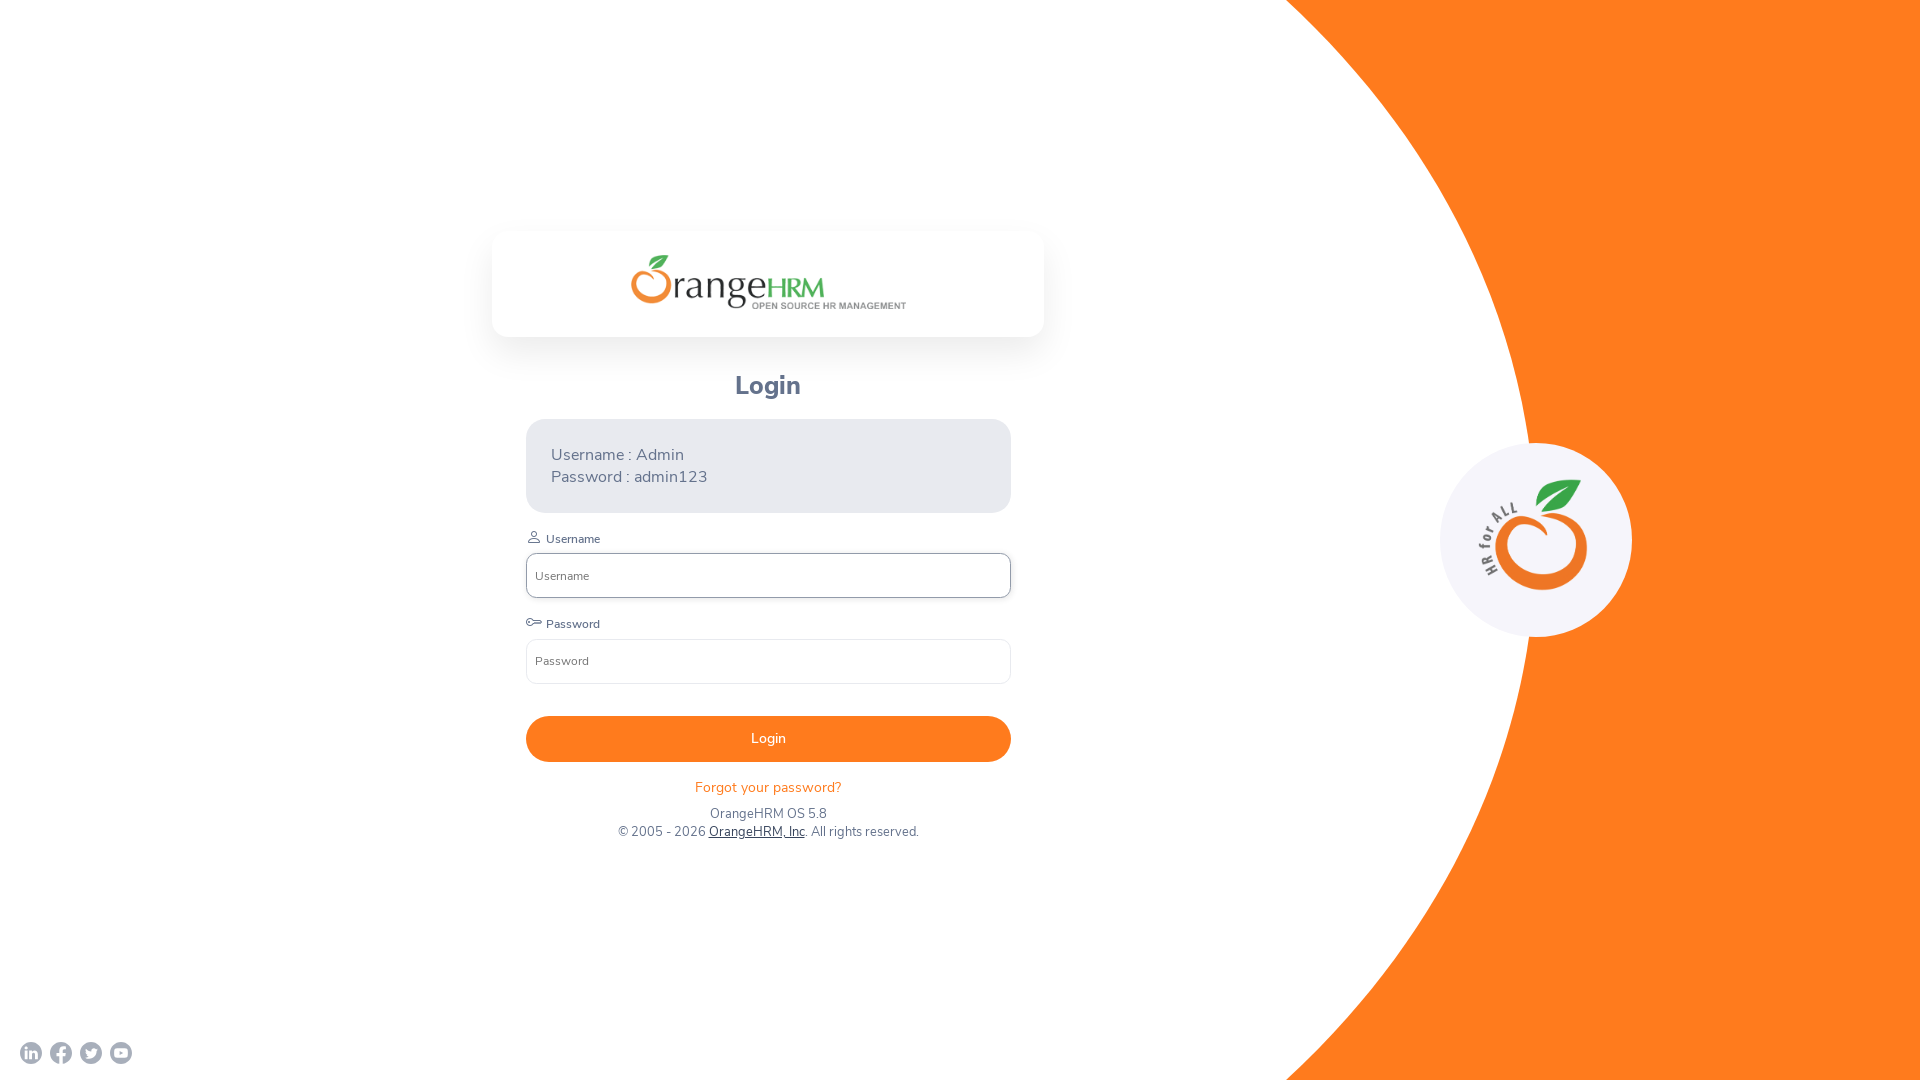

Set viewport to smaller size (800x600) simulating window minimize
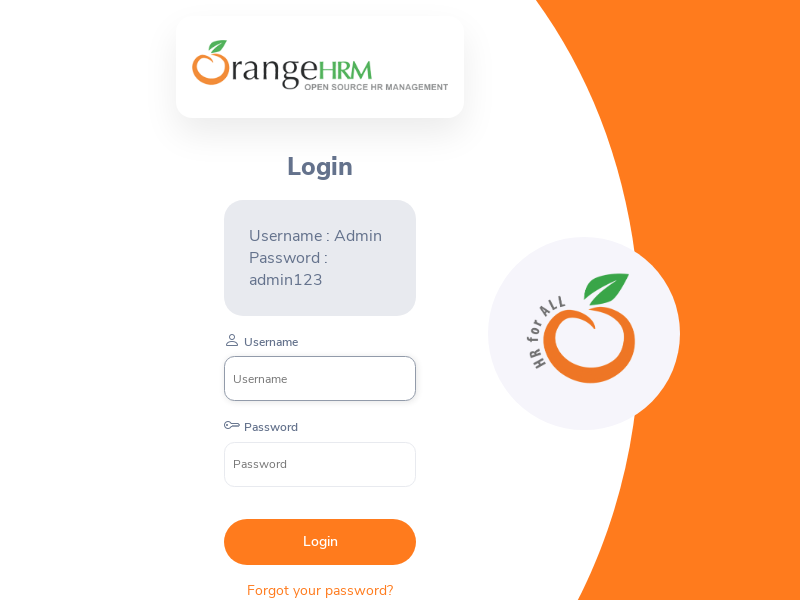

Verified logo remains visible at 800x600 viewport
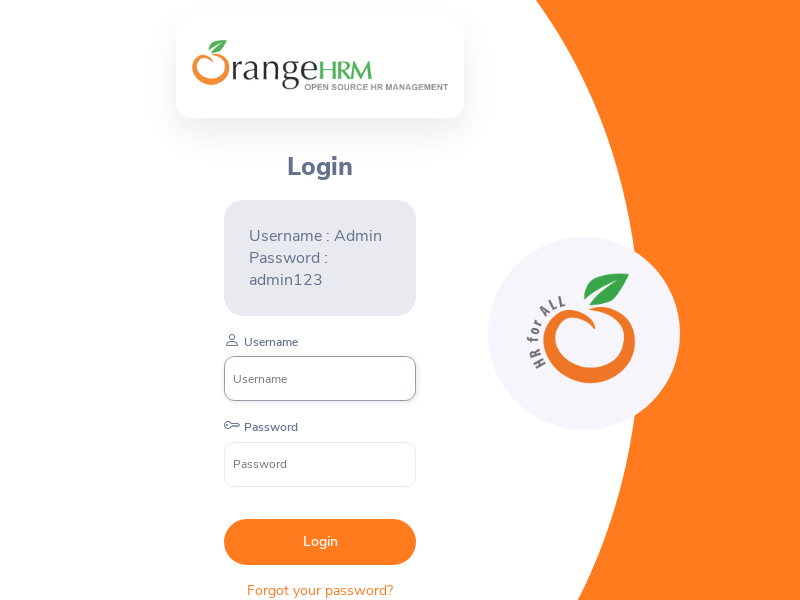

Set viewport to fullscreen-like size (1920x1080)
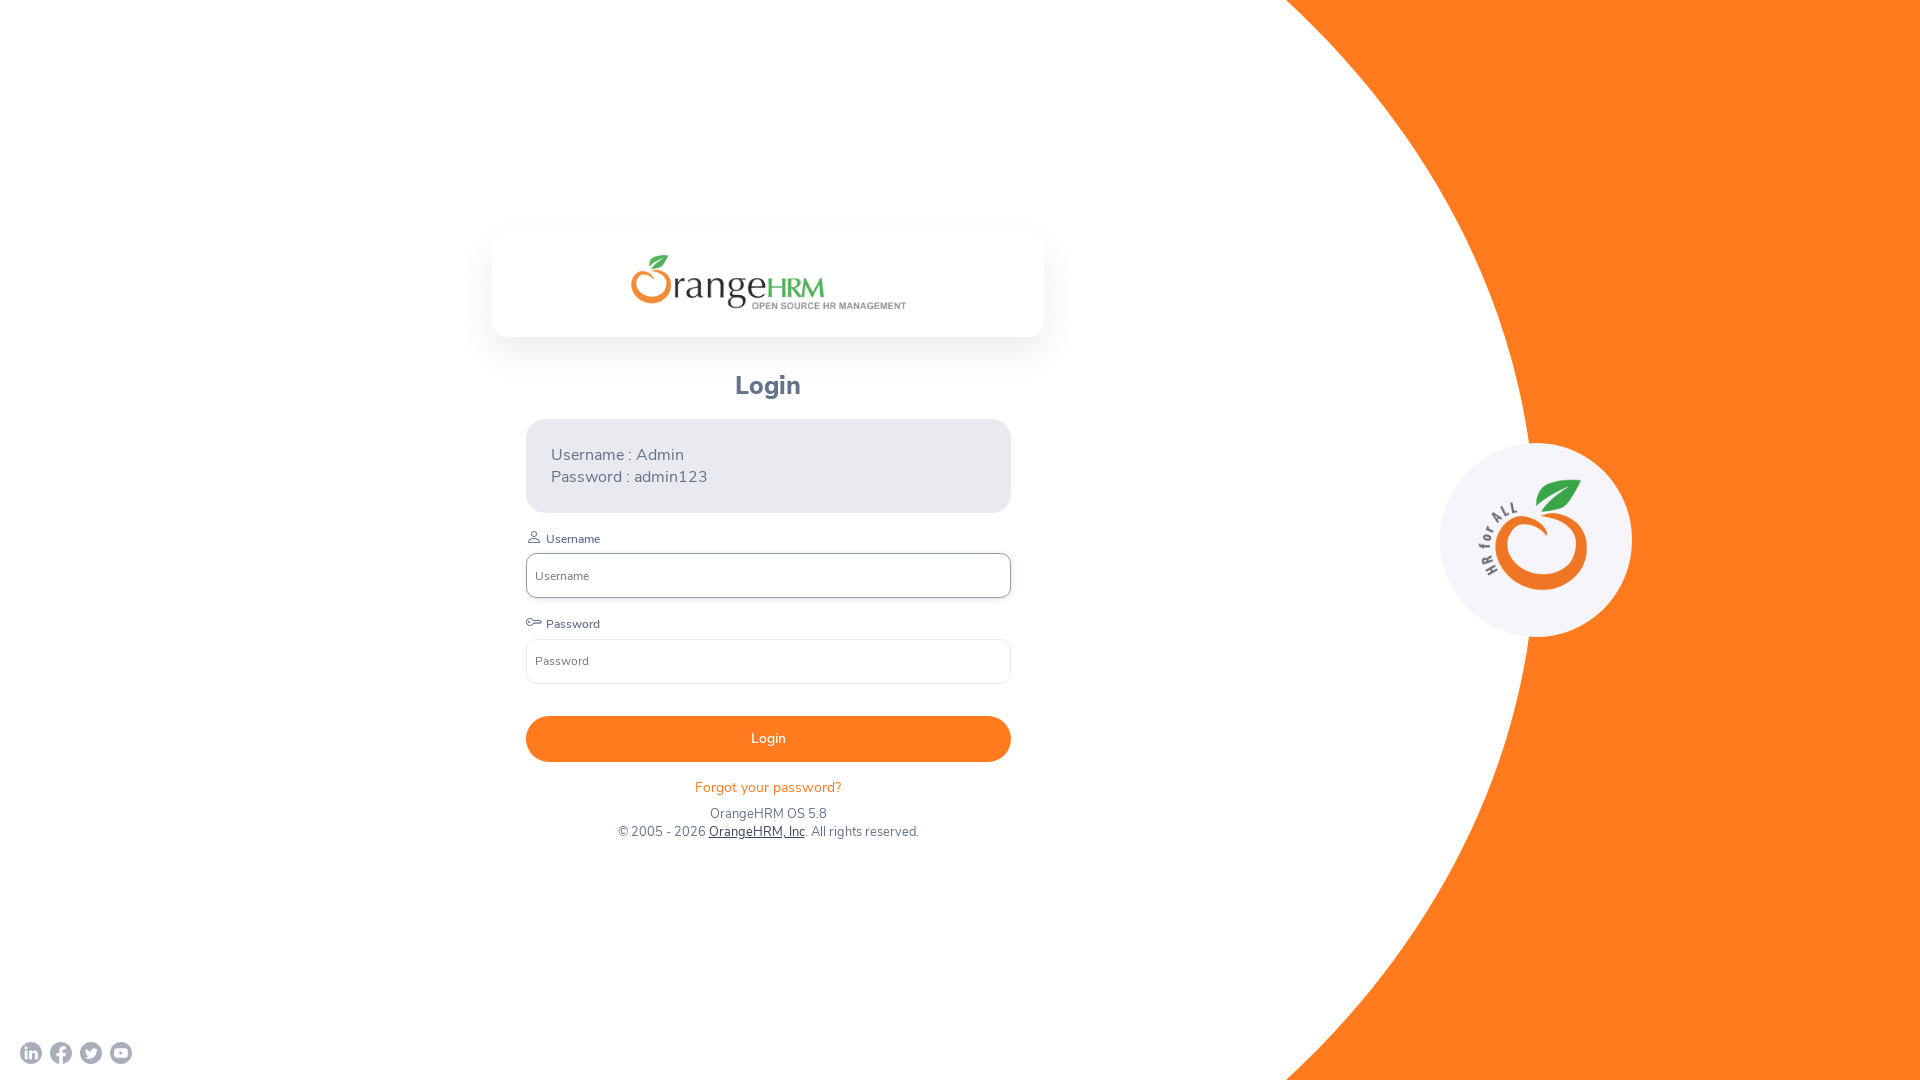

Verified logo remains visible in fullscreen viewport
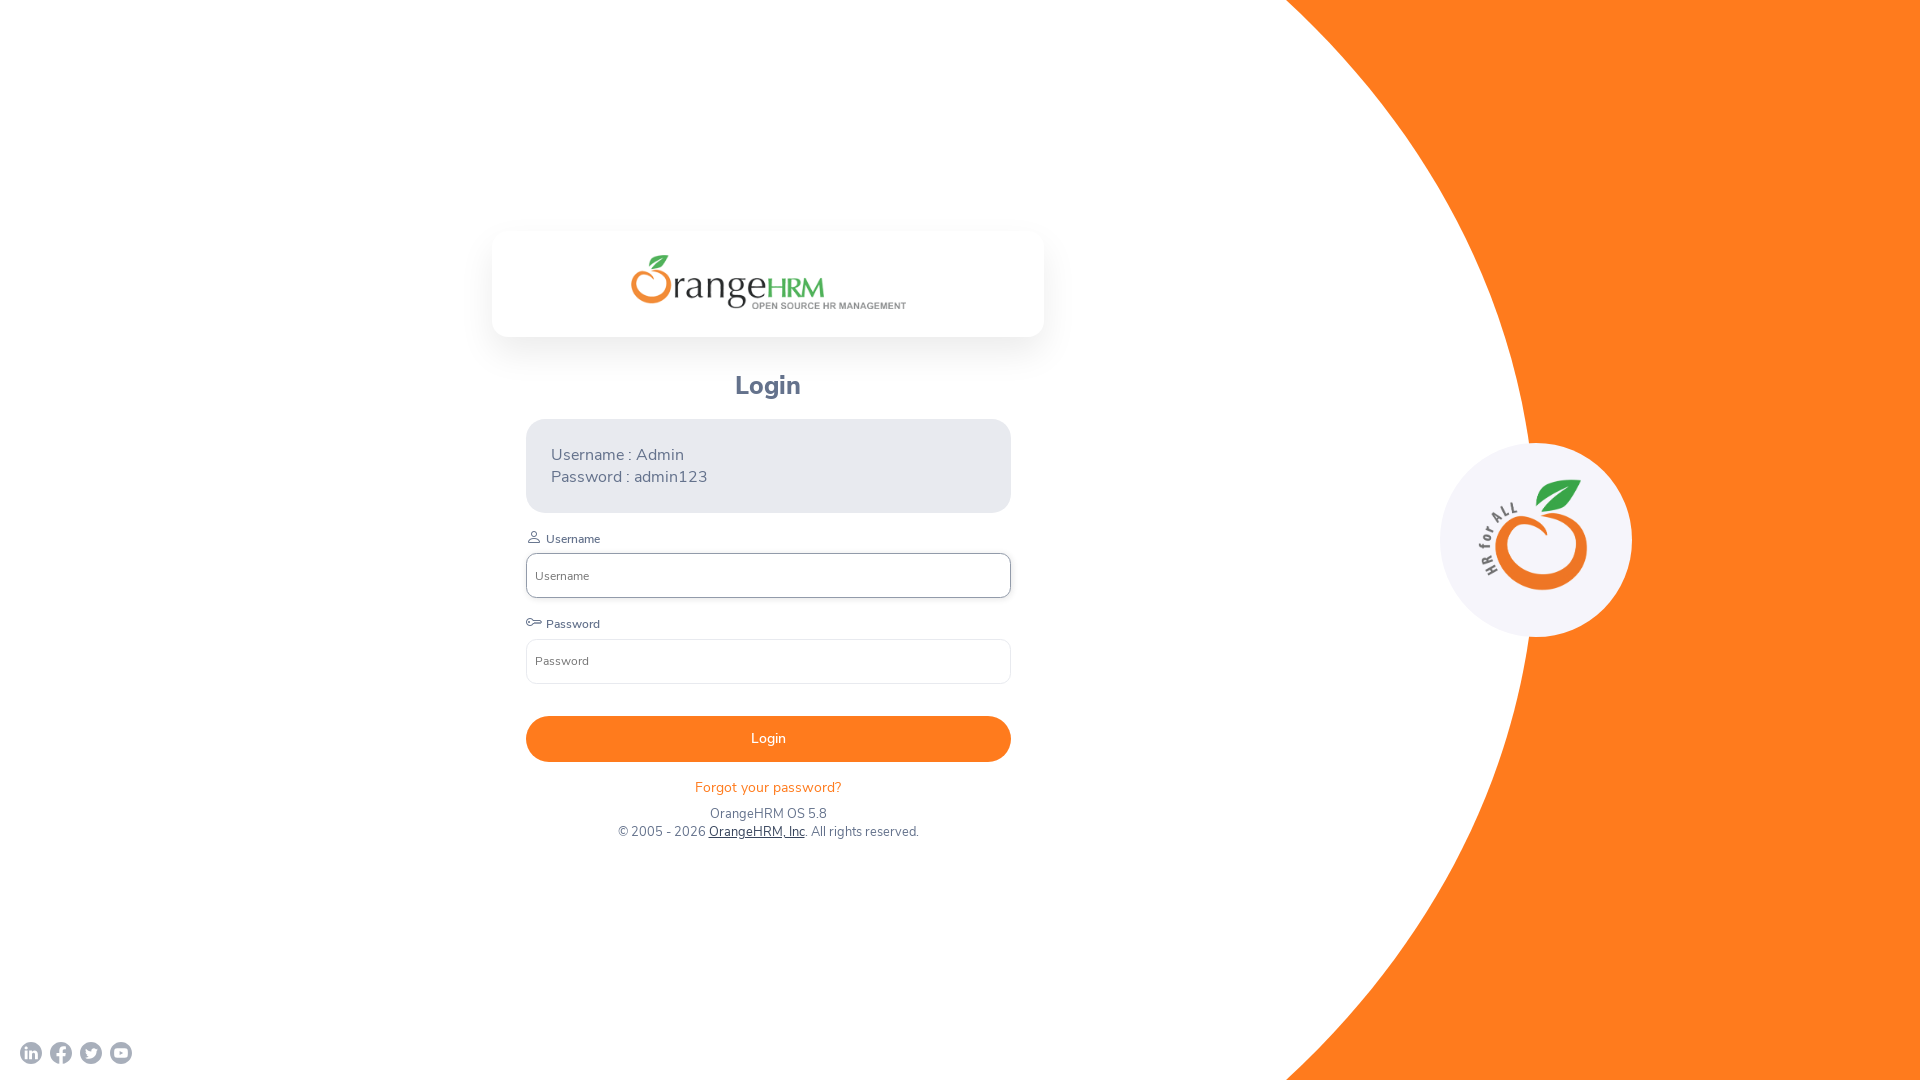

Set viewport to custom size (1024x768)
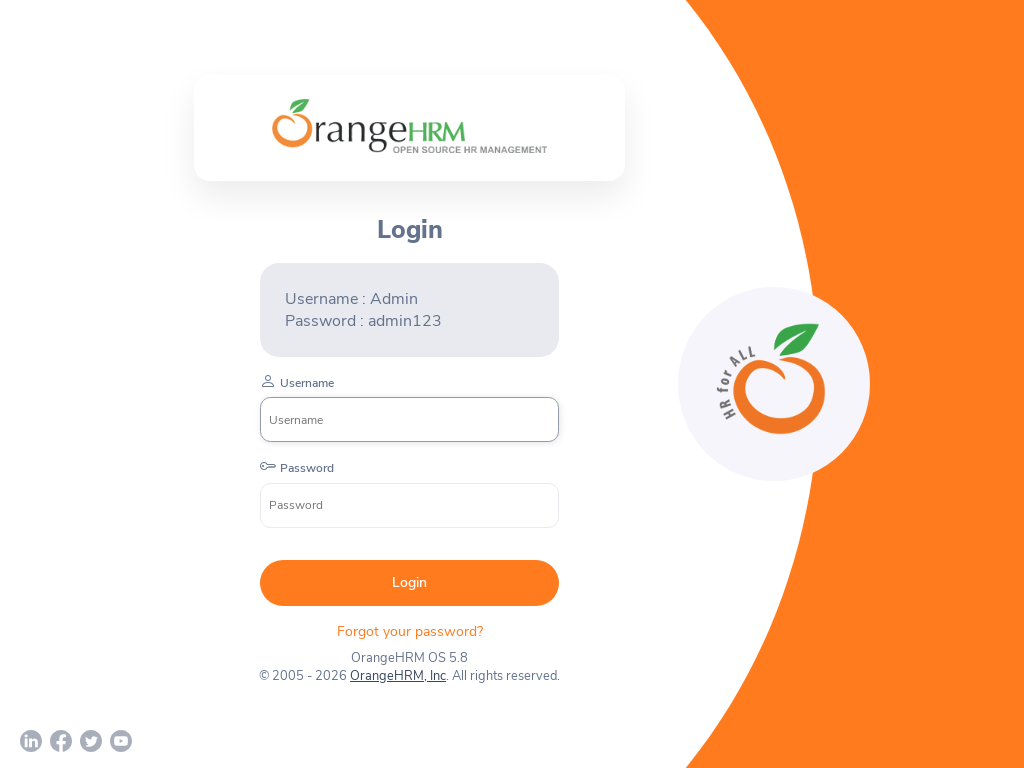

Verified logo element remains accessible at 1024x768 viewport
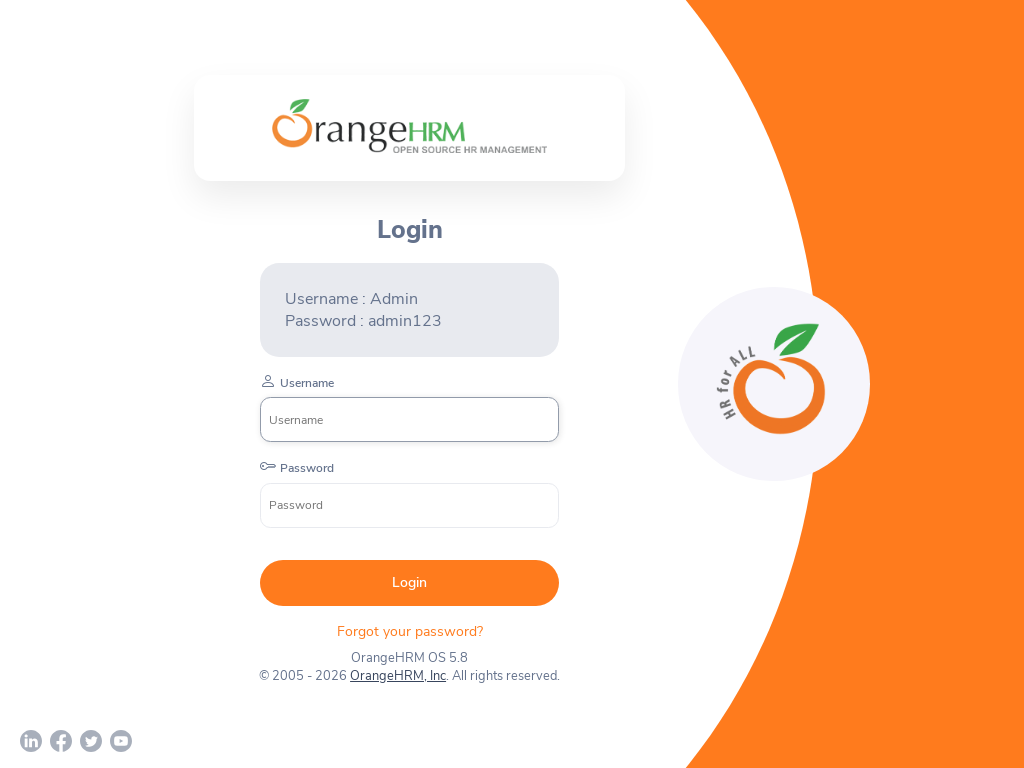

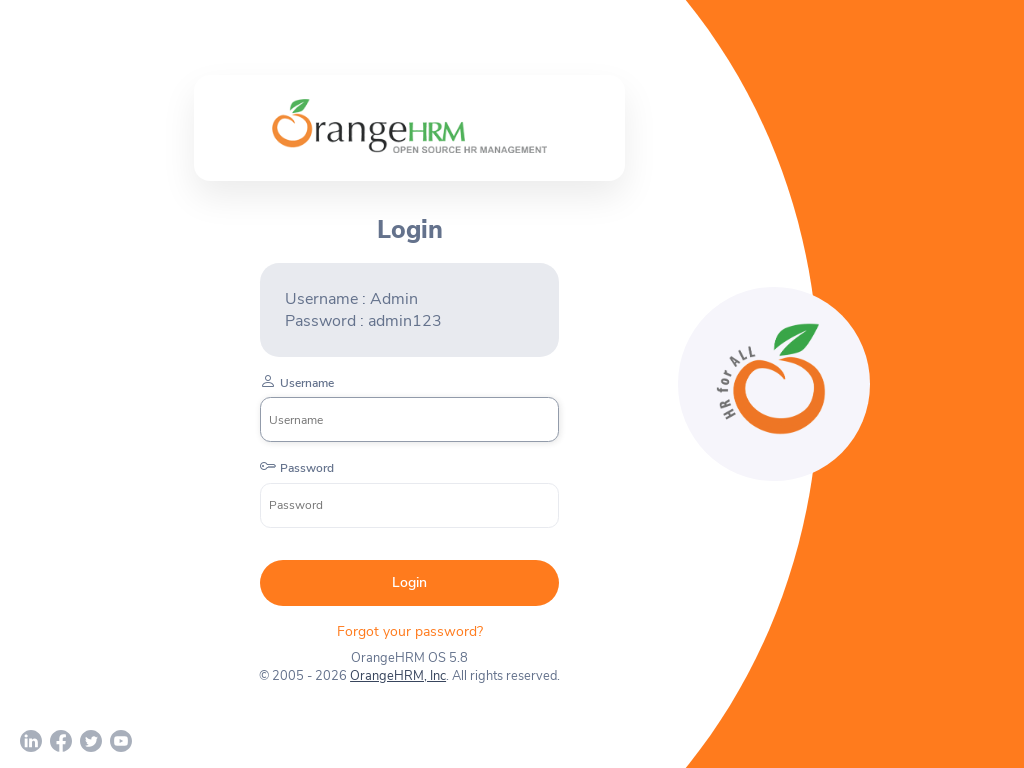